Tests file download functionality by clicking on a download link and verifying the download completes

Starting URL: https://the-internet.herokuapp.com/download

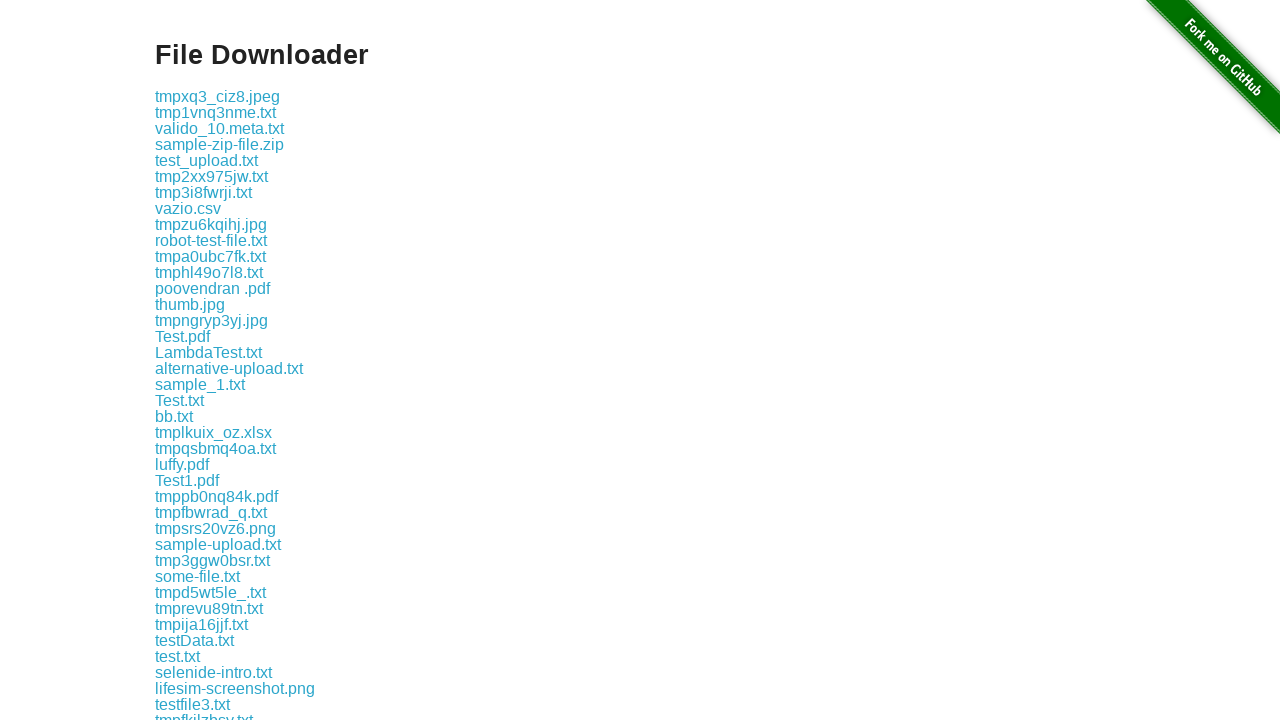

Clicked on test.txt download link at (178, 656) on text='test.txt'
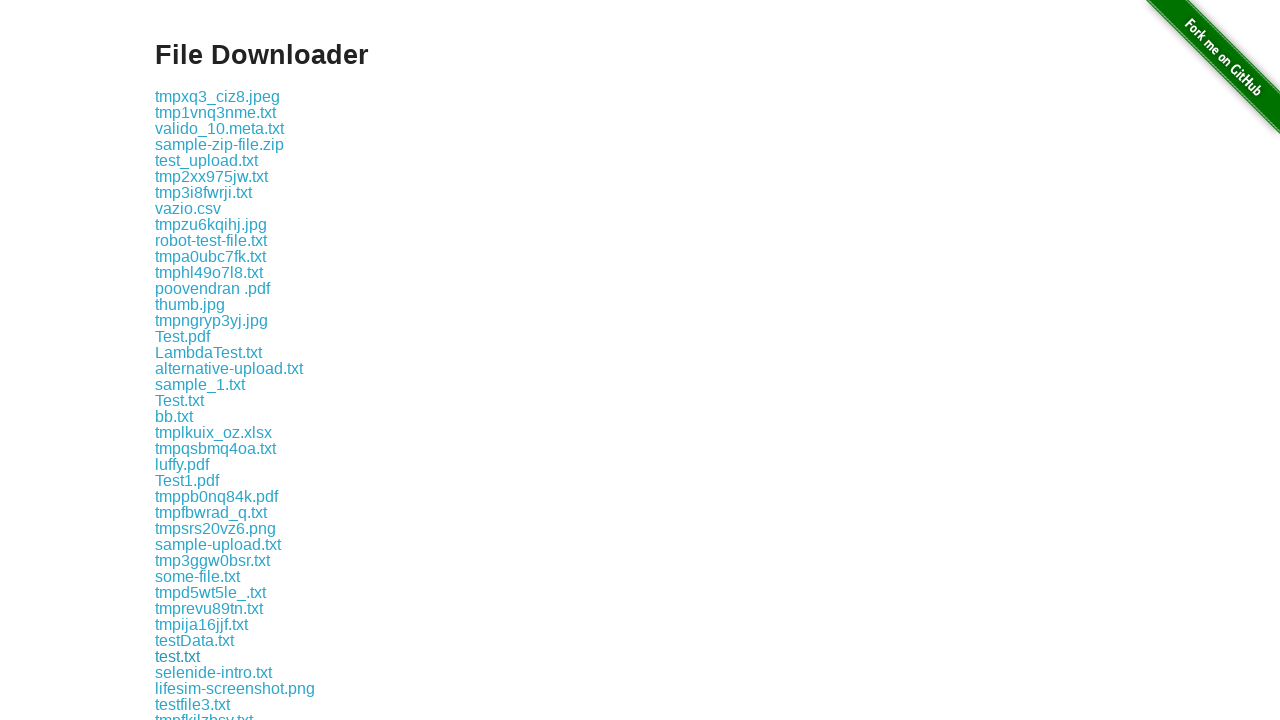

Clicked download link and waited for download to complete at (178, 656) on text='test.txt'
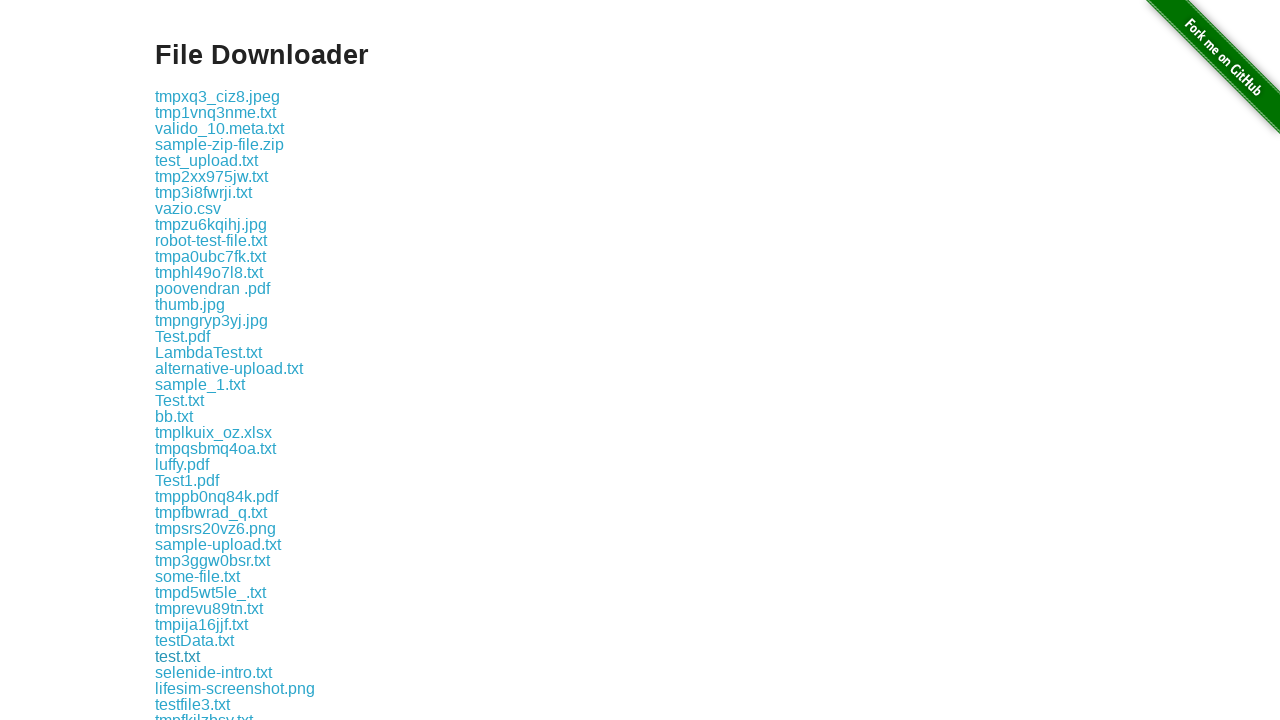

Download completed and file object retrieved
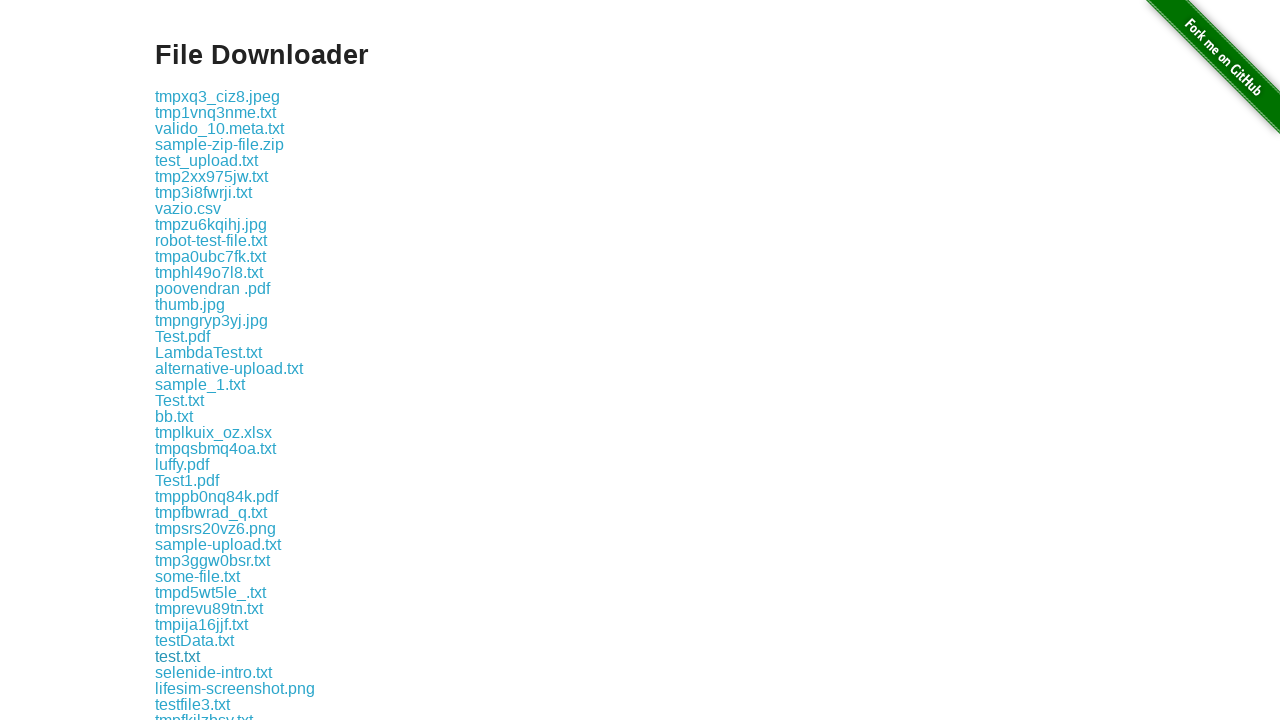

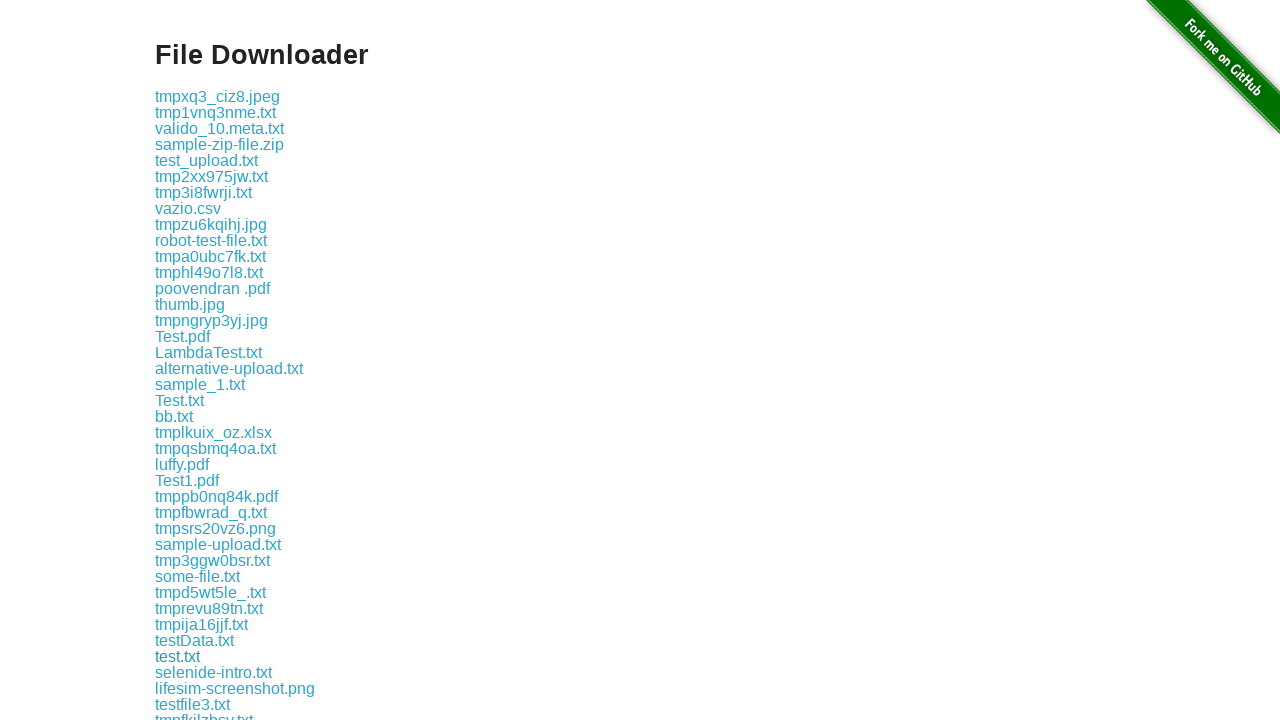